Navigates to Quikr.com homepage and verifies the page loads successfully. The original test was demonstrating how to disable browser notifications.

Starting URL: https://quikr.com/

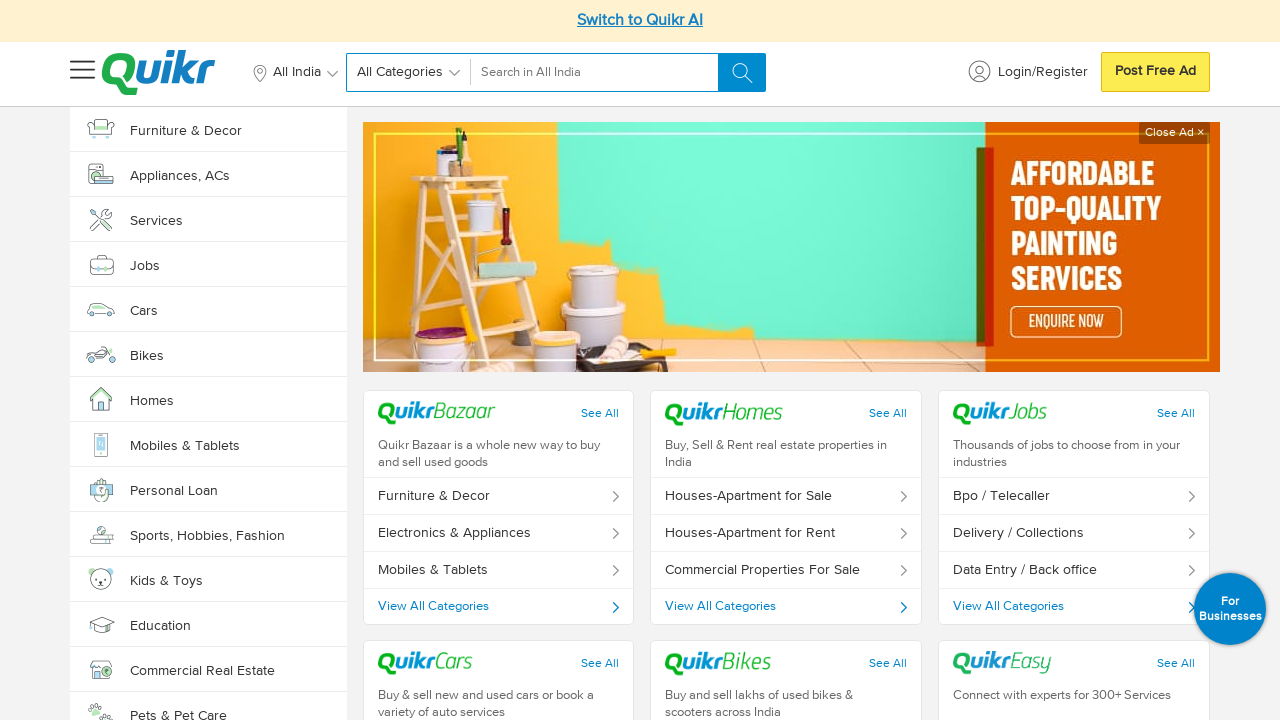

Navigated to Quikr.com homepage
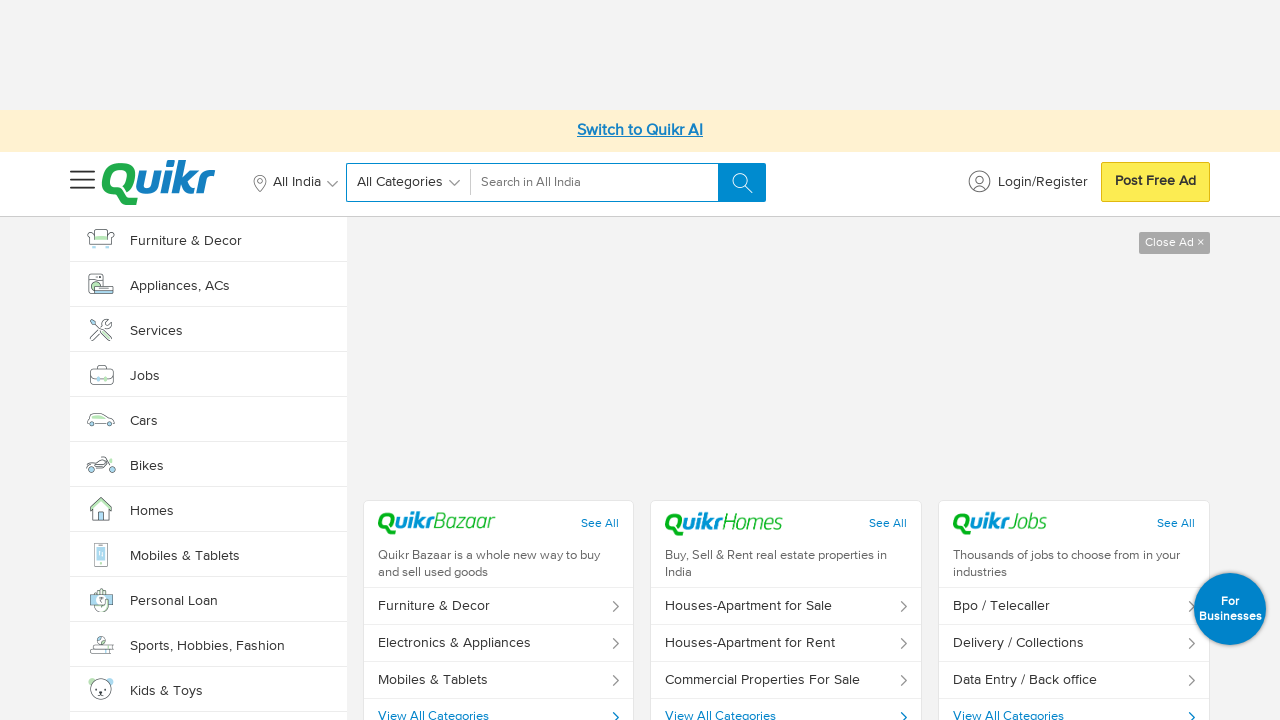

Page DOM content fully loaded
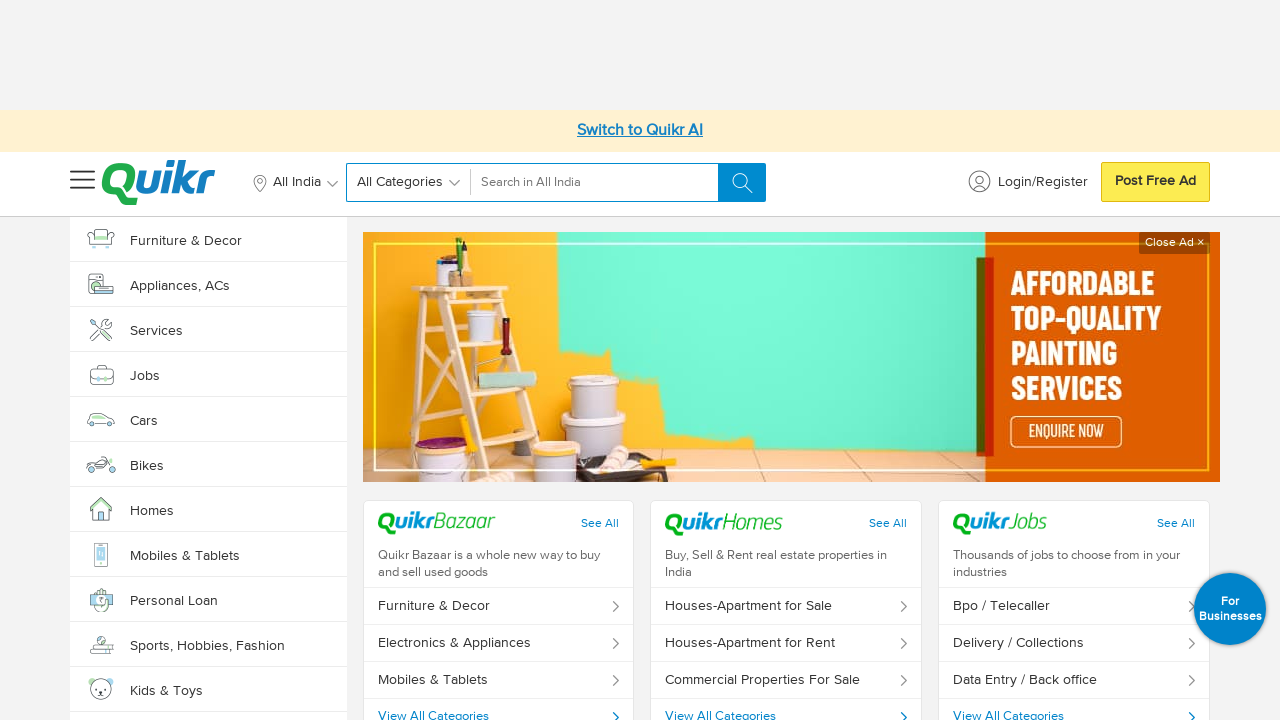

Page title verified - page loaded successfully
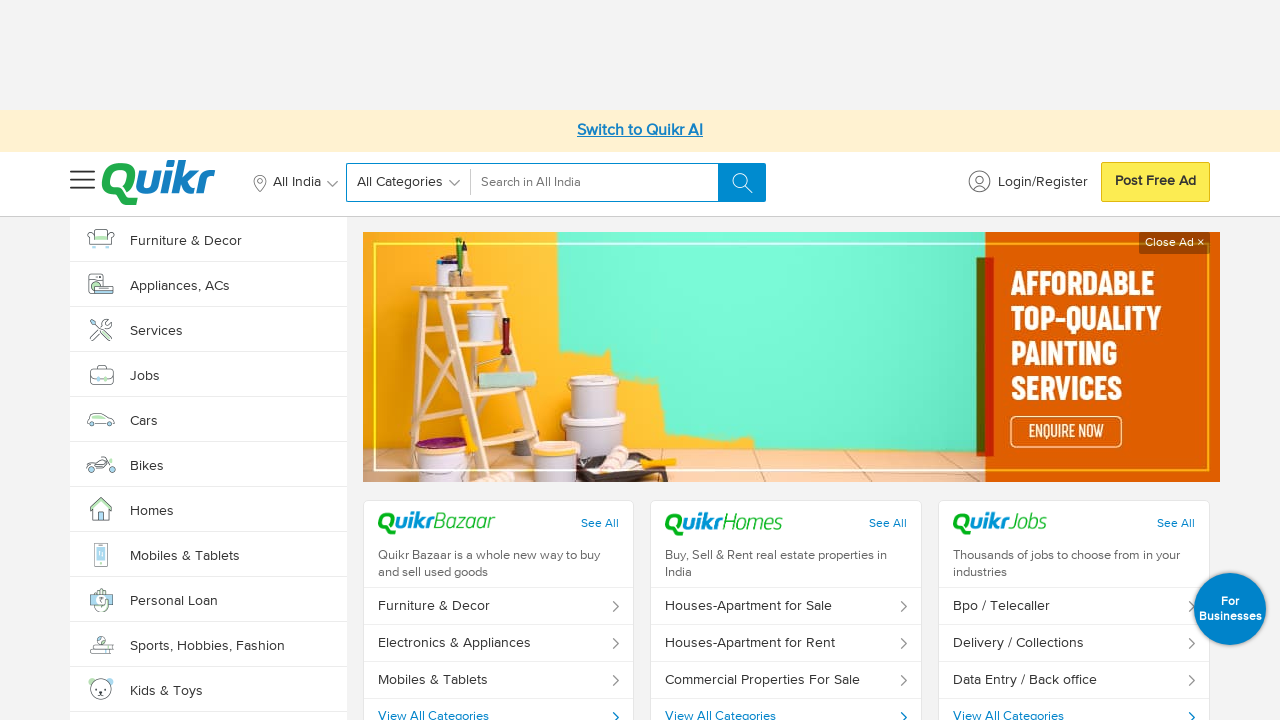

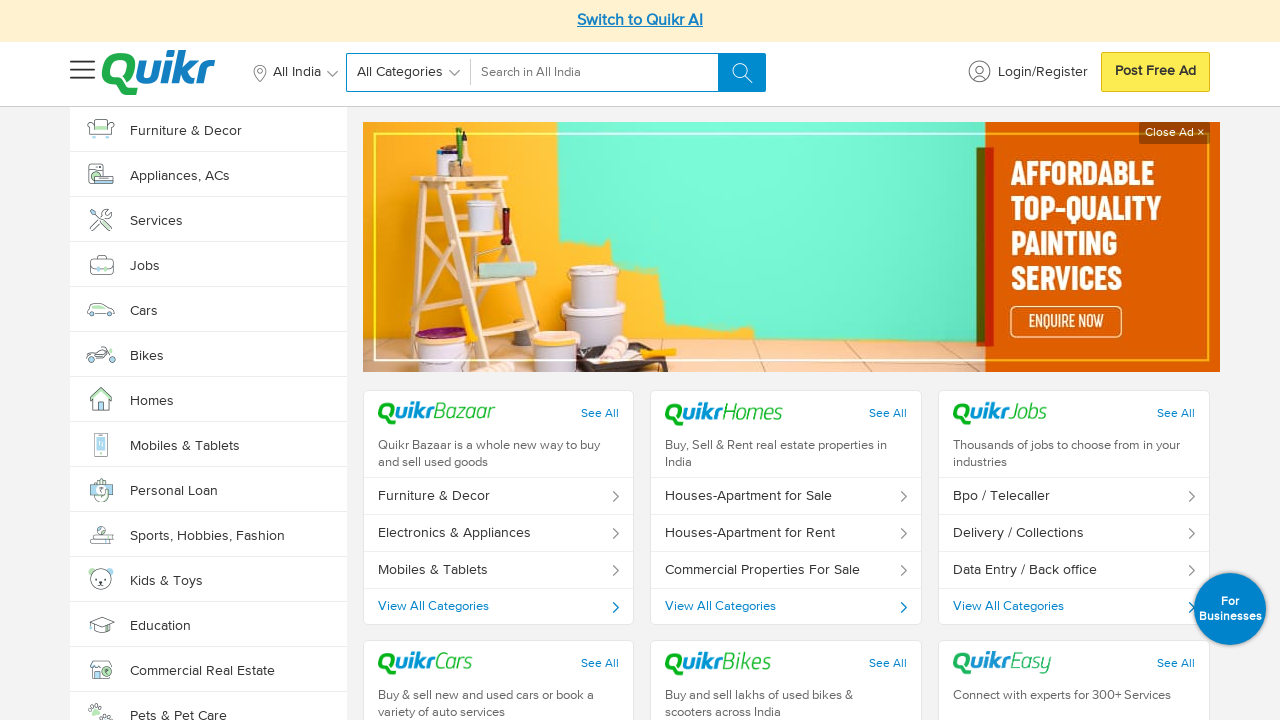